Tests the dynamic properties page by waiting for a button to become visible after 5 seconds

Starting URL: https://demoqa.com/dynamic-properties

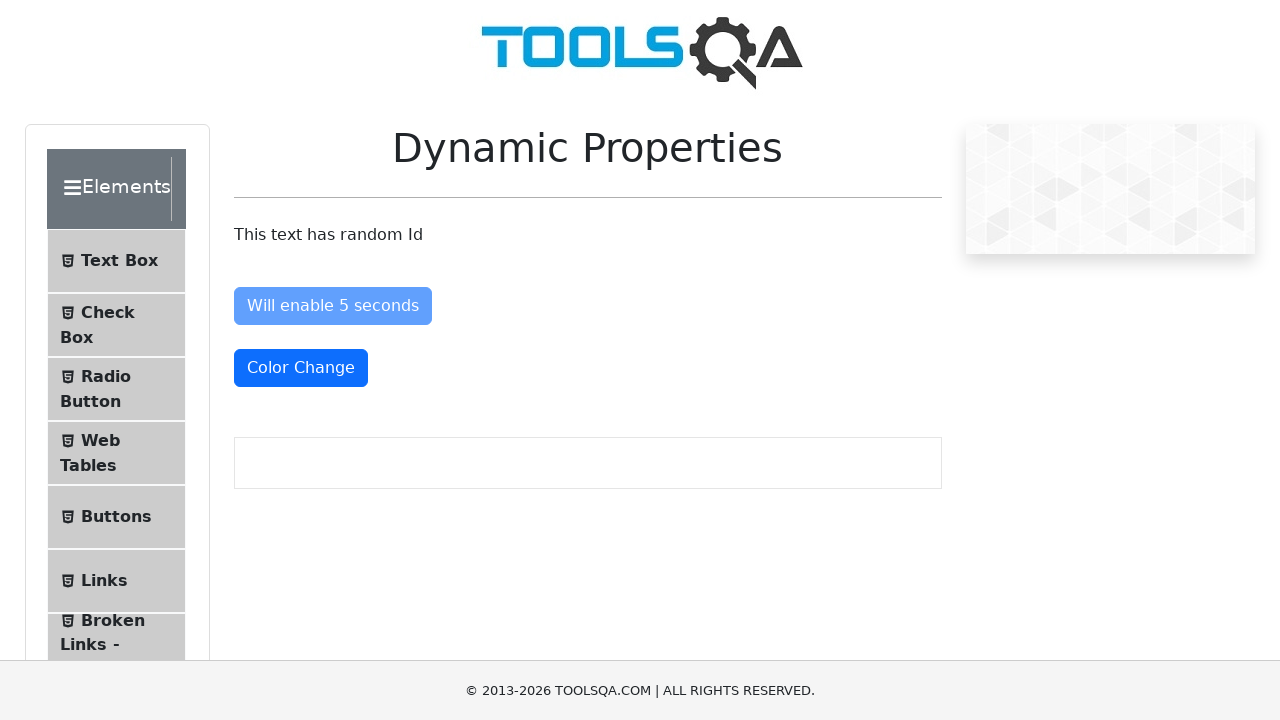

Navigated to dynamic properties page
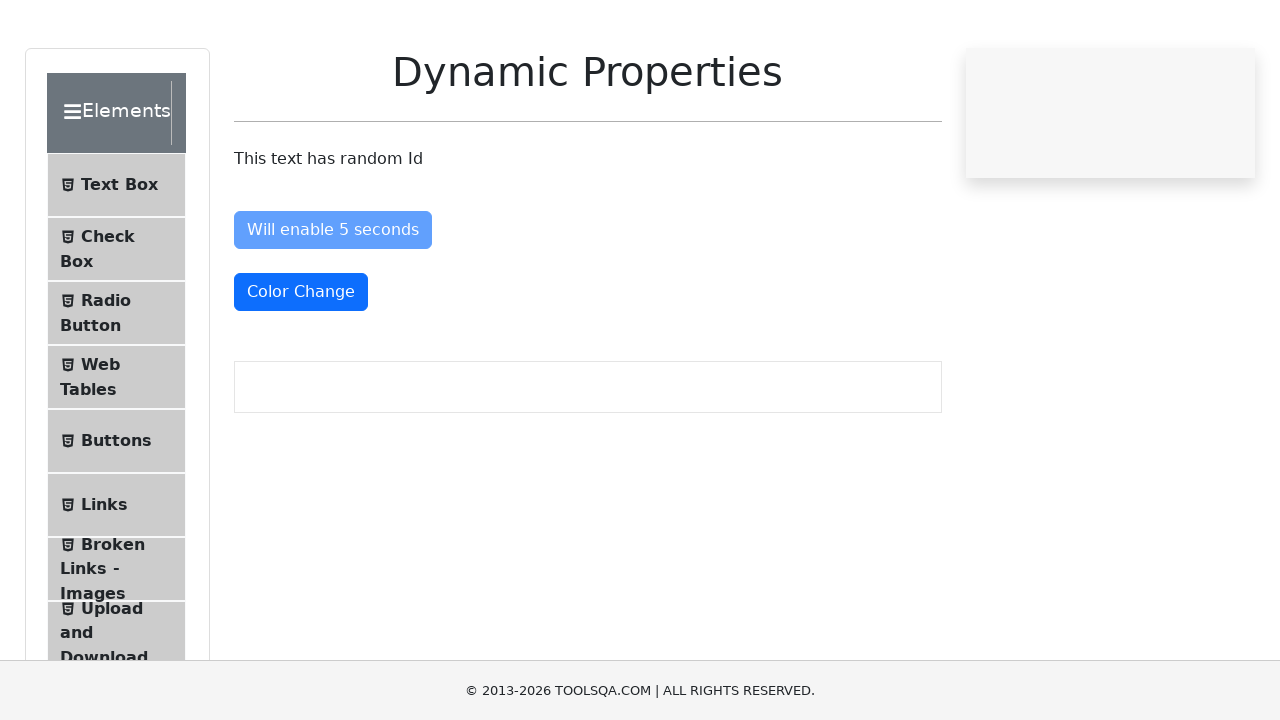

Button became visible after 5 seconds
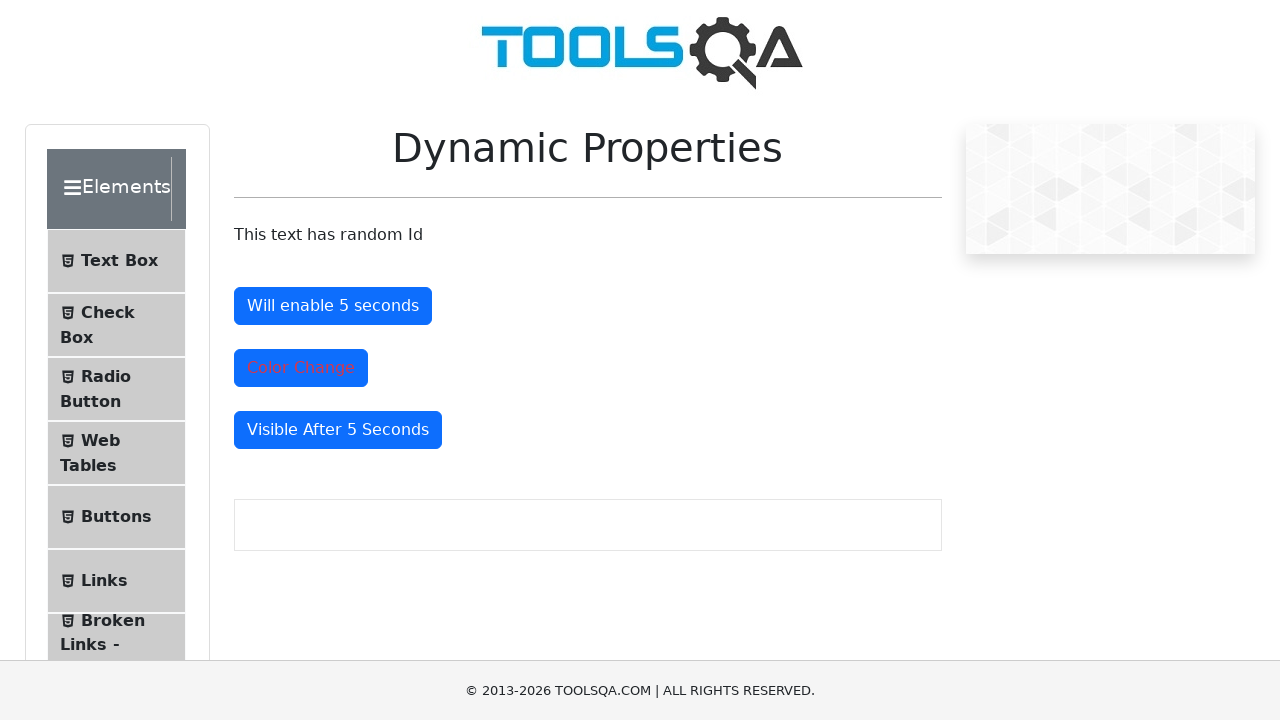

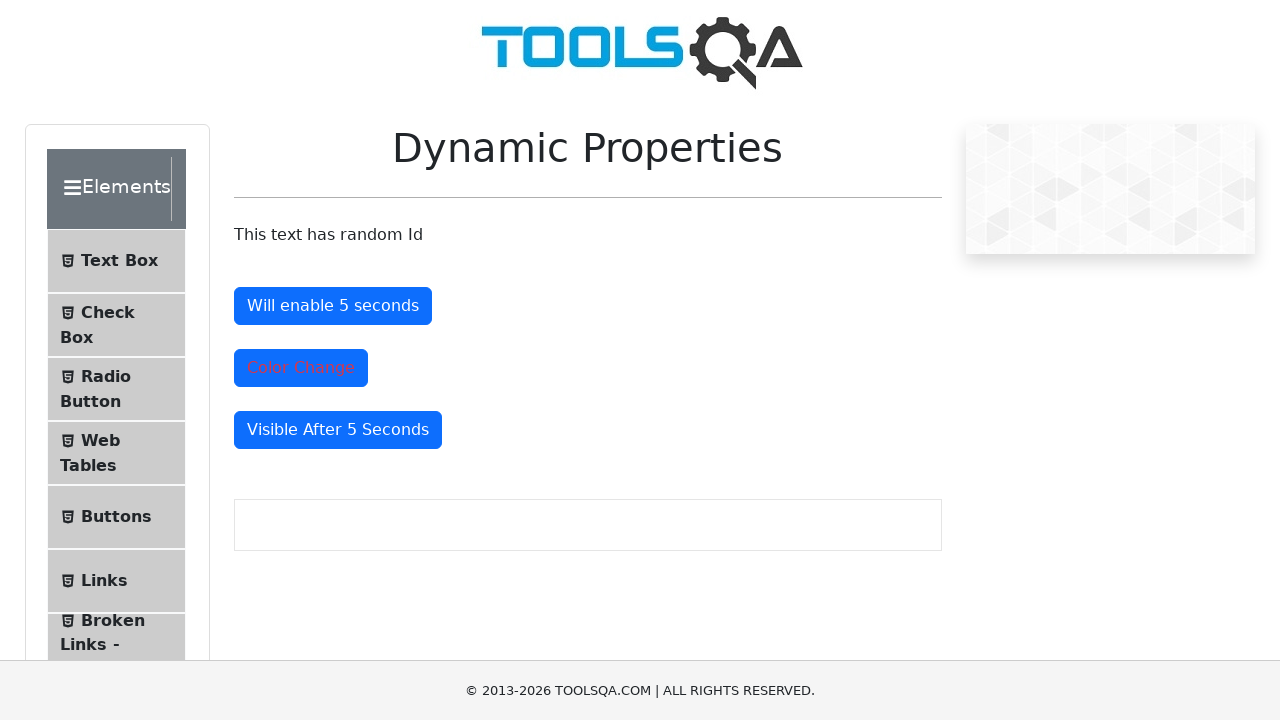